Tests jQuery UI draggable functionality by dragging an element to a new position within an iframe

Starting URL: https://jqueryui.com/draggable/

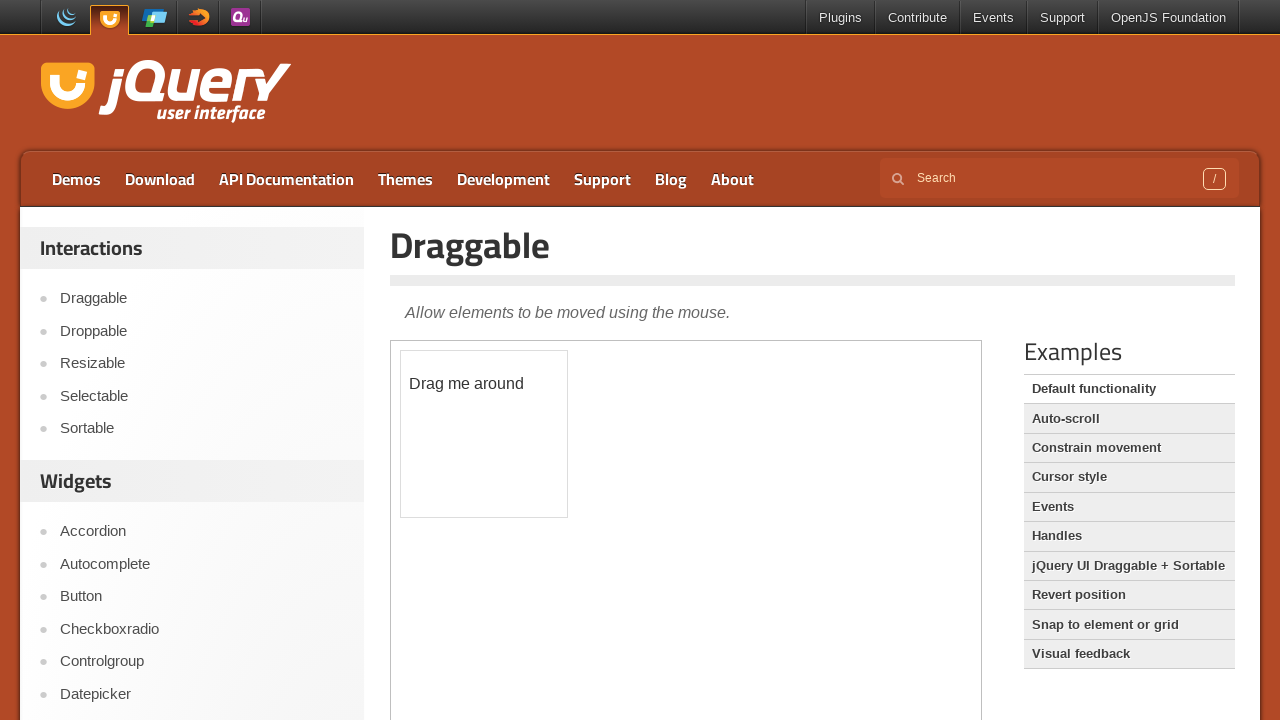

Located the iframe containing the draggable element
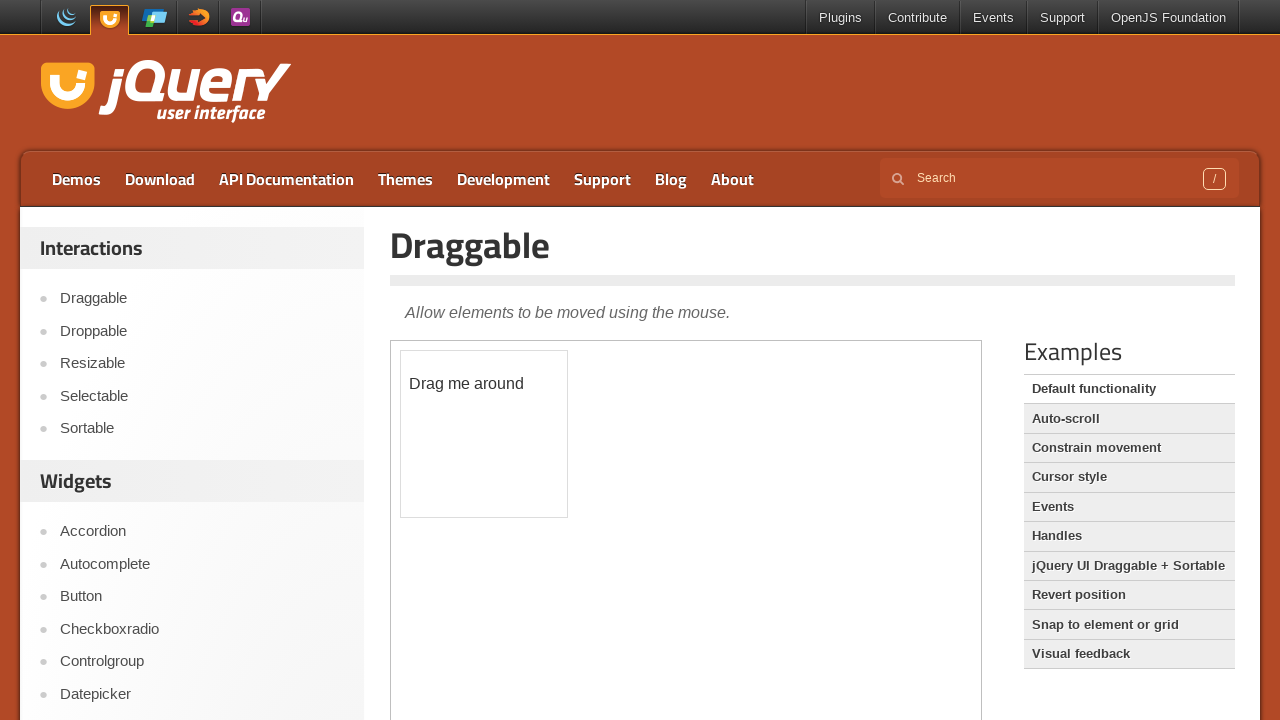

Located the draggable element with ID 'draggable'
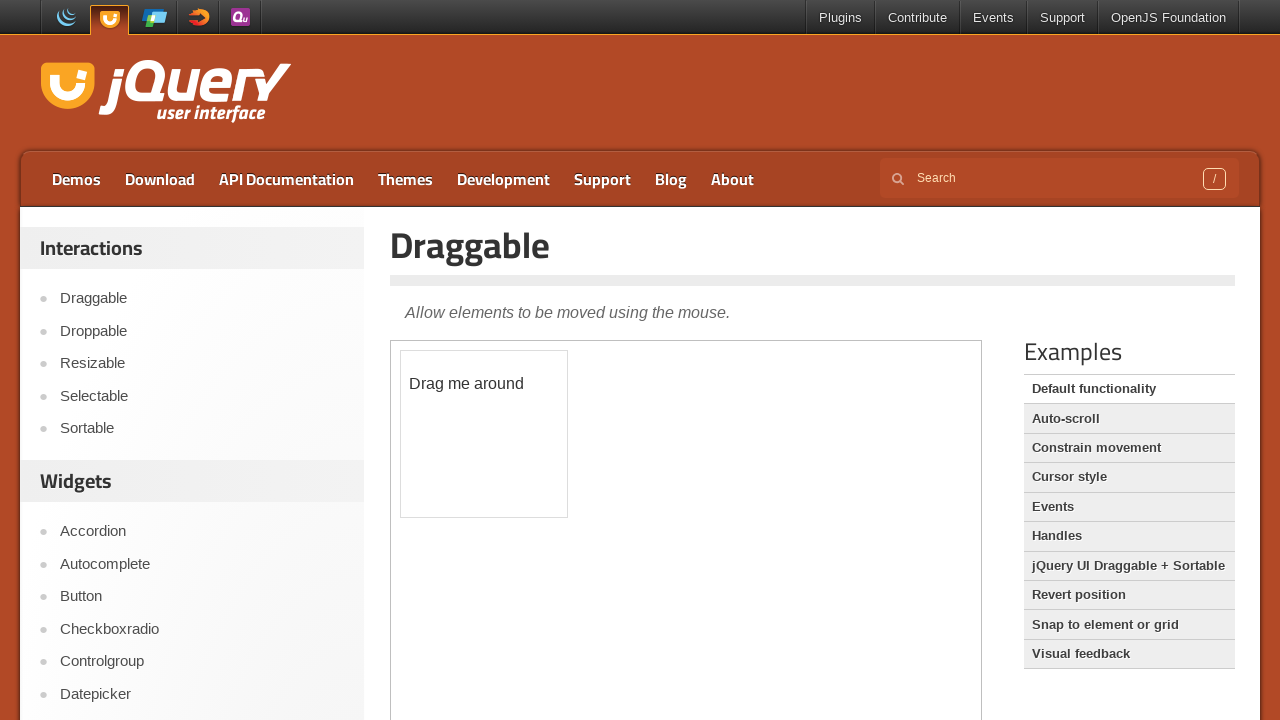

Retrieved bounding box of the draggable element
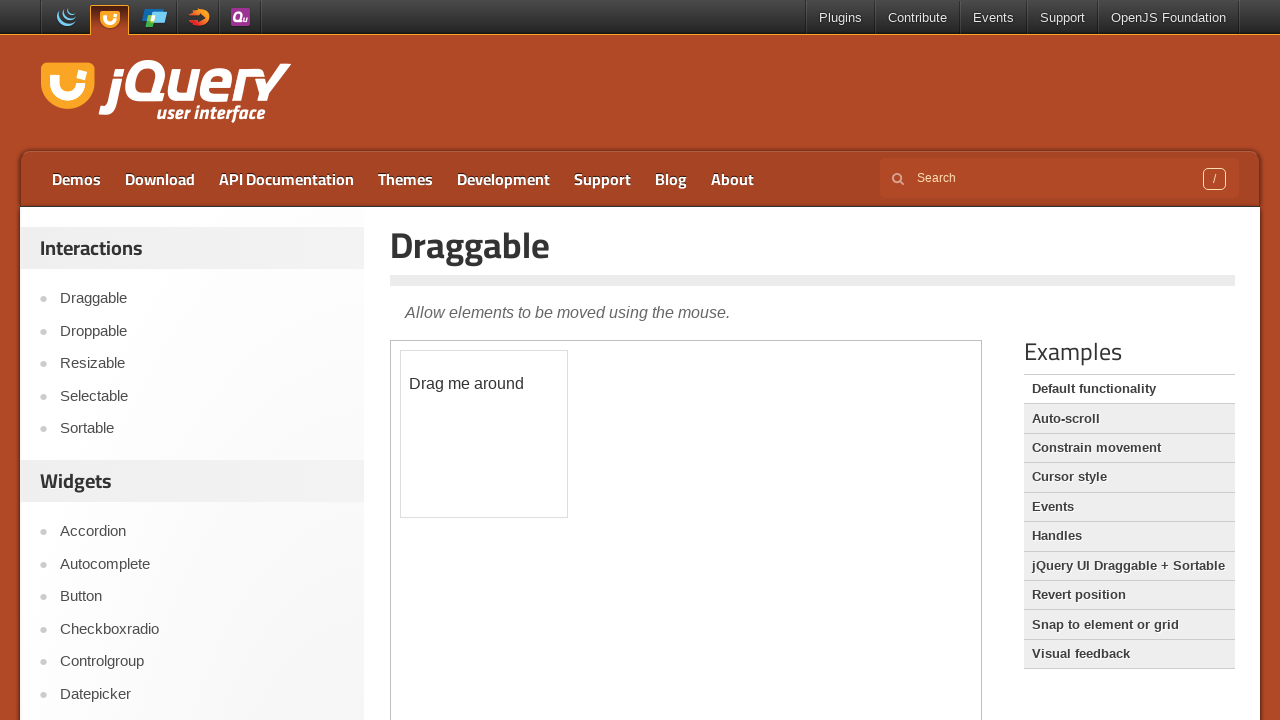

Moved mouse to center of draggable element at (484, 434)
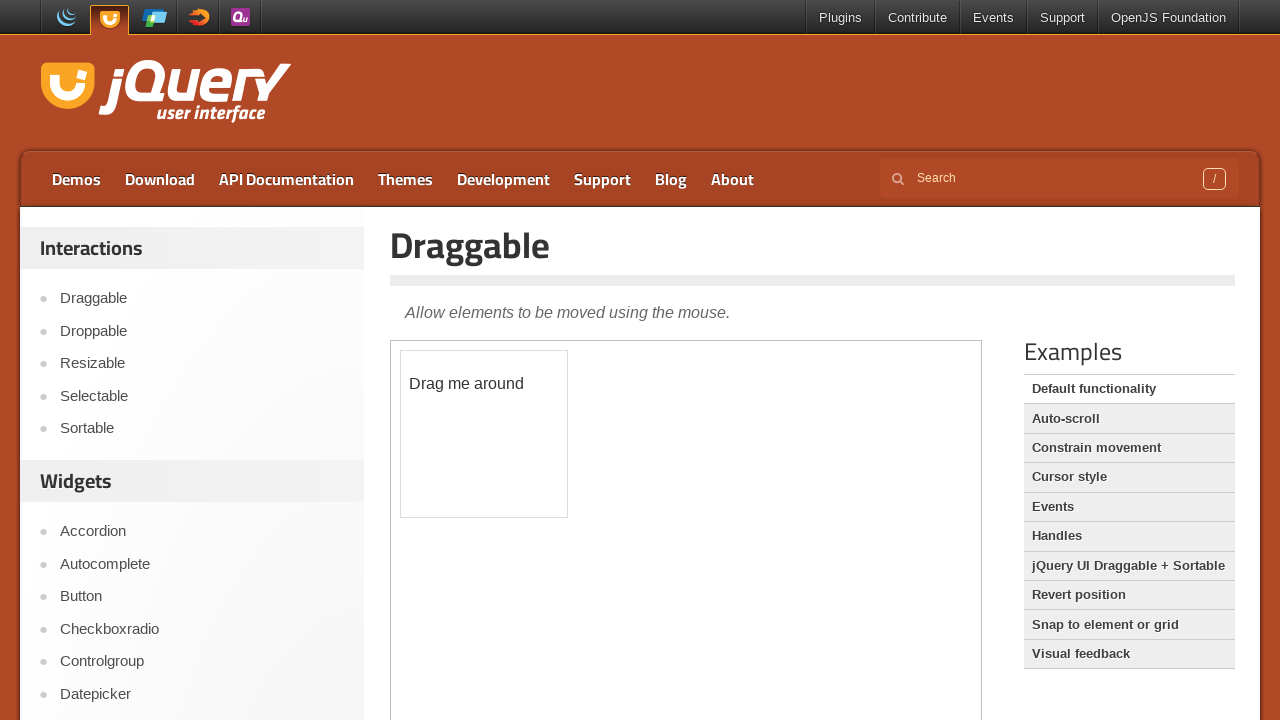

Pressed mouse button down to start drag at (484, 434)
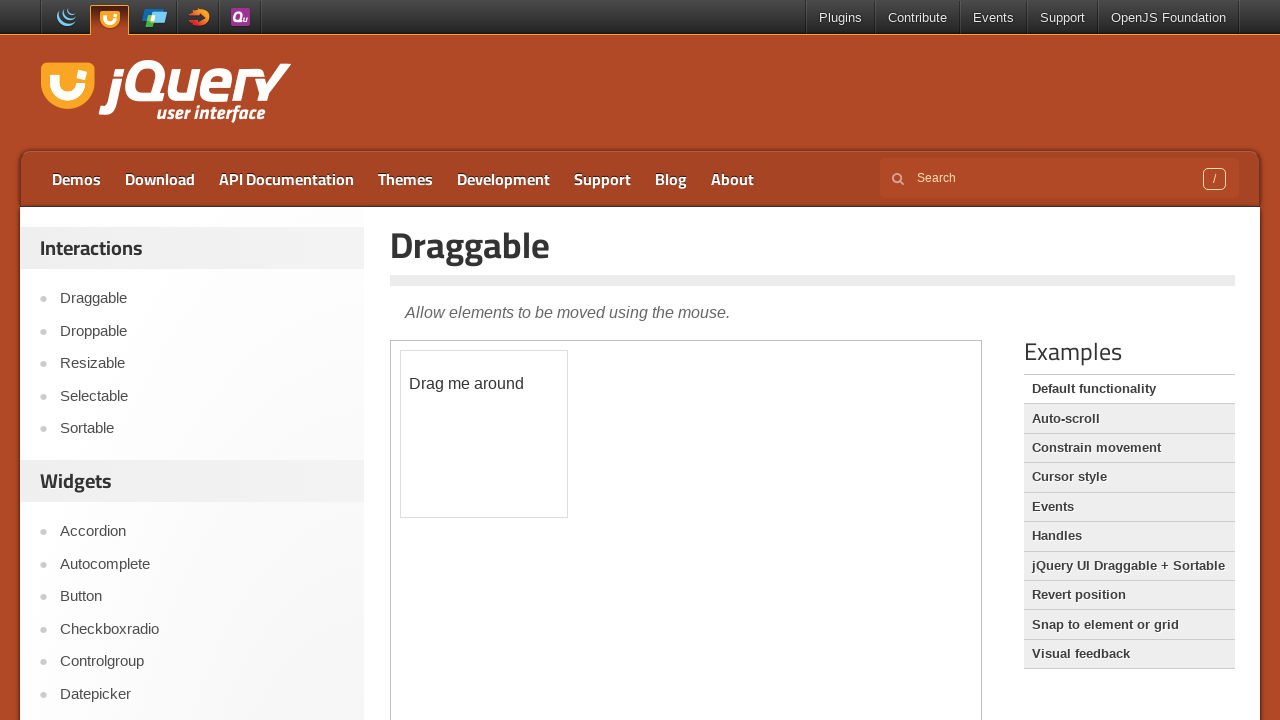

Dragged element 400px right and 152px down to new position at (884, 586)
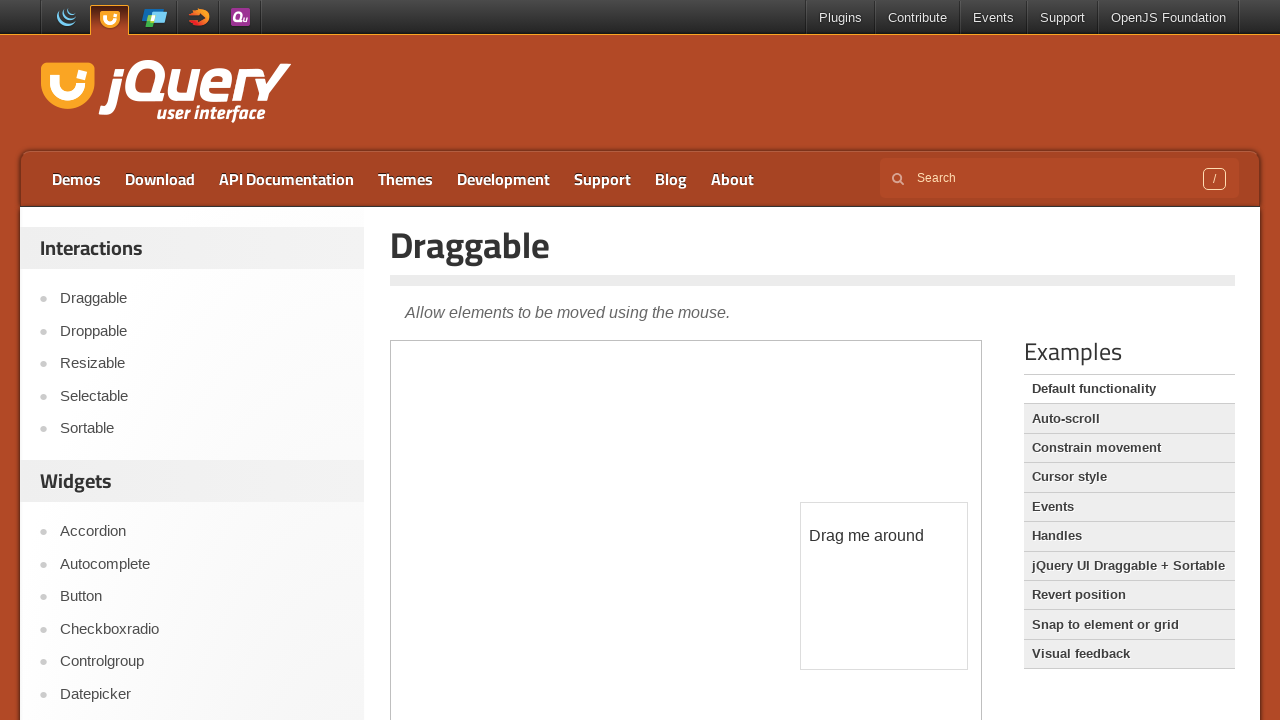

Released mouse button to complete drag operation at (884, 586)
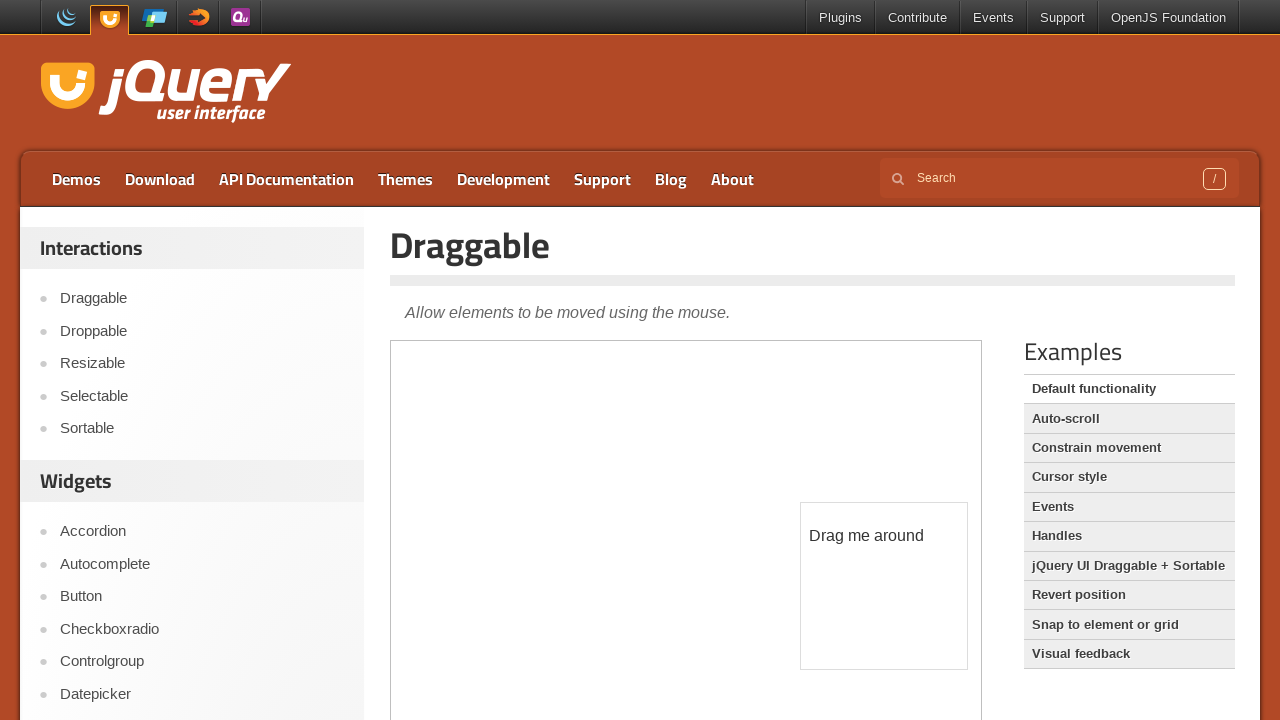

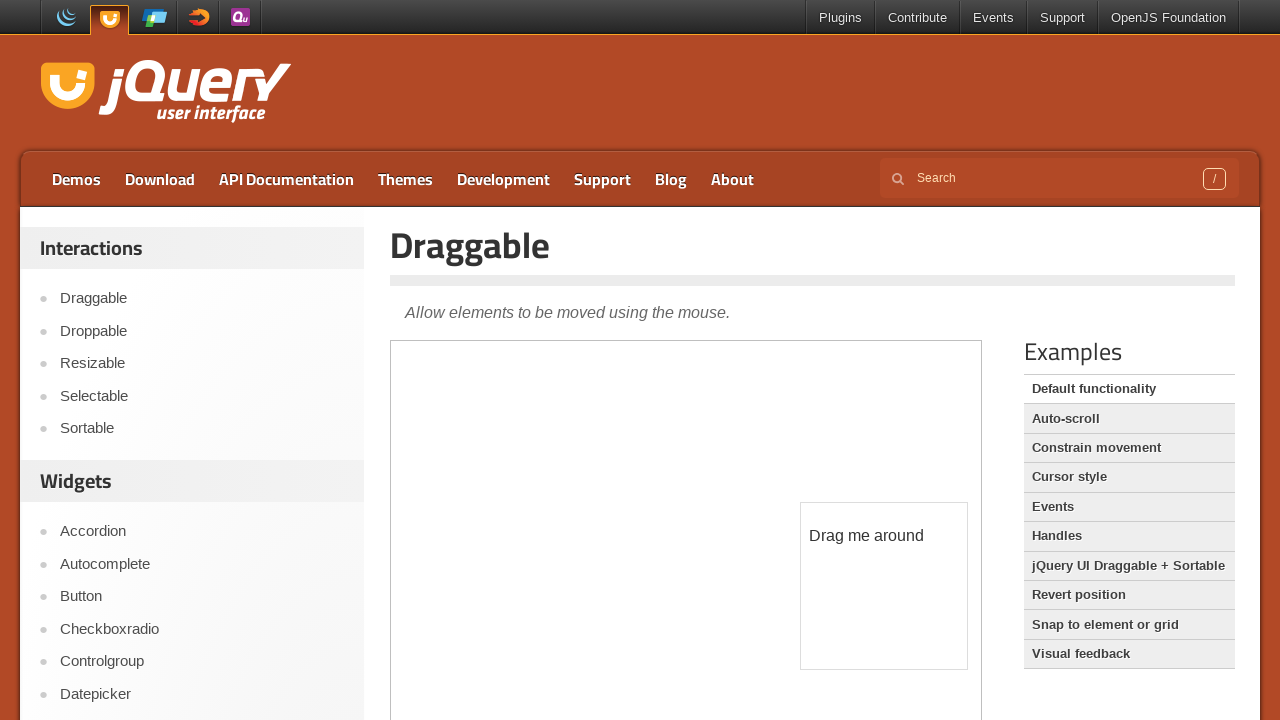